Clicks the Top Lists link in footer and verifies navigation

Starting URL: https://www.99-bottles-of-beer.net/

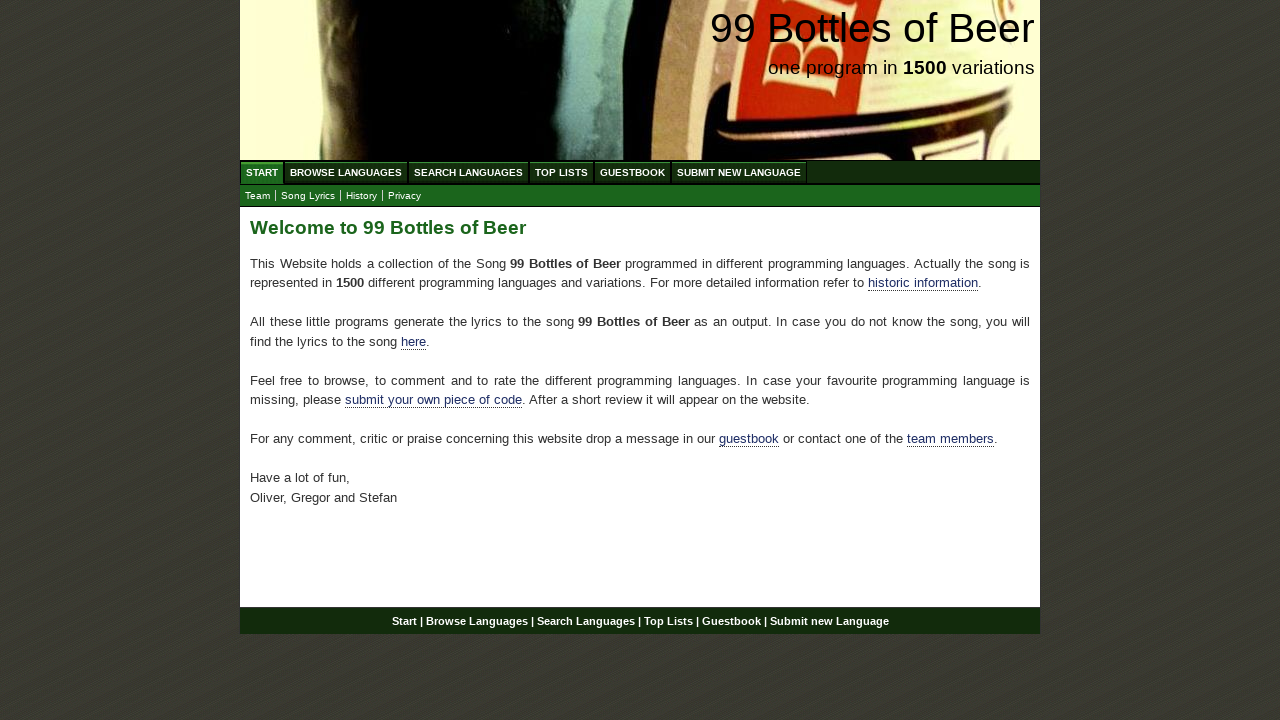

Clicked Top Lists link in footer at (668, 621) on xpath=//div[@id='footer']//a[@href='/toplist.html']
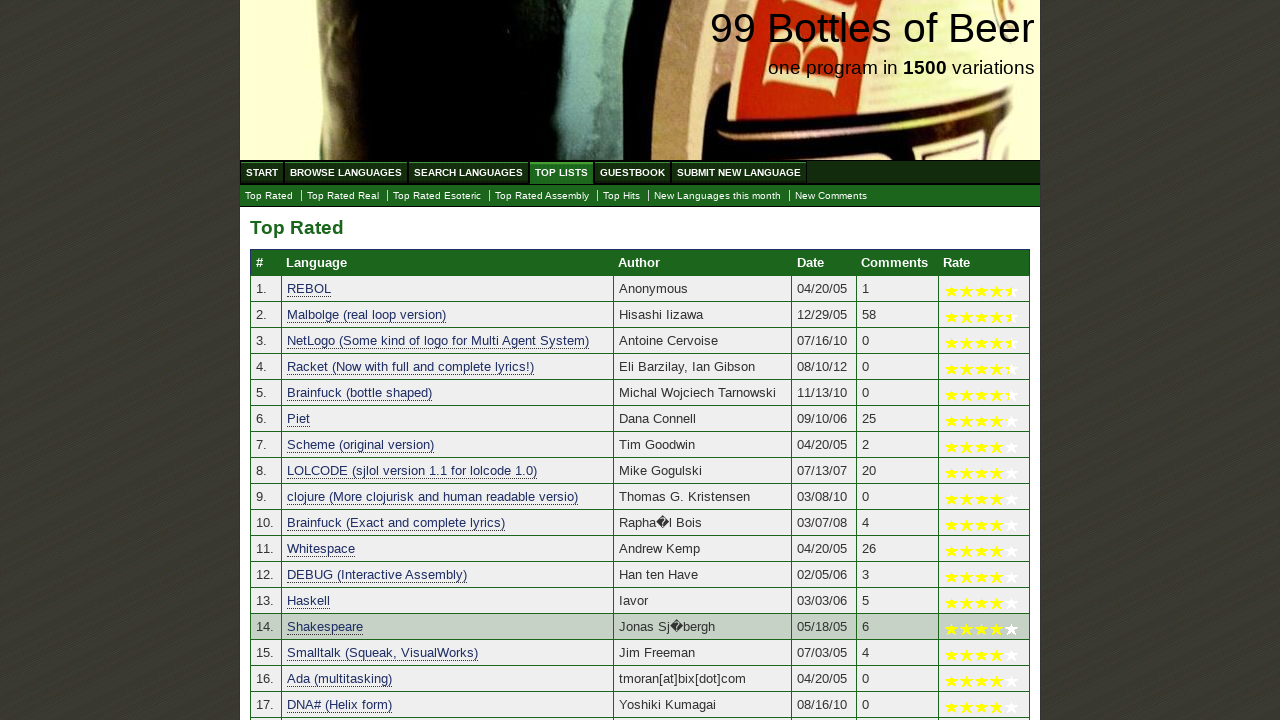

Verified navigation to Top Lists page (toplist.html)
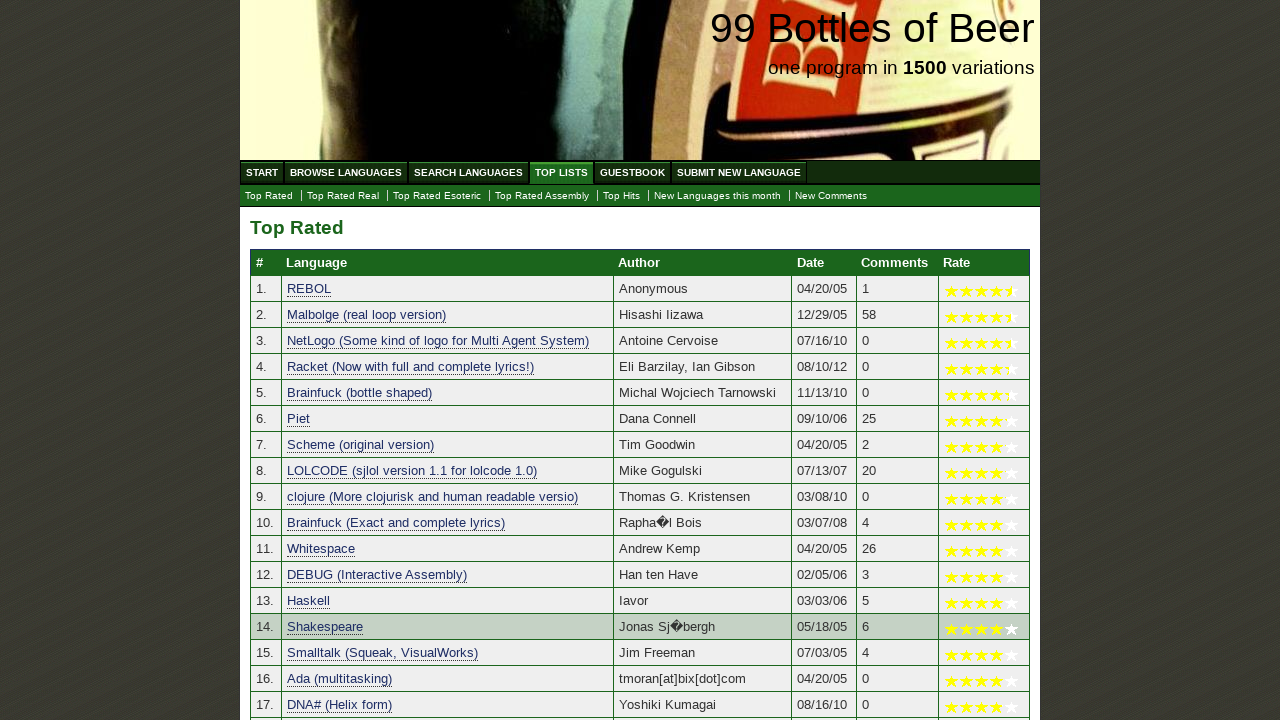

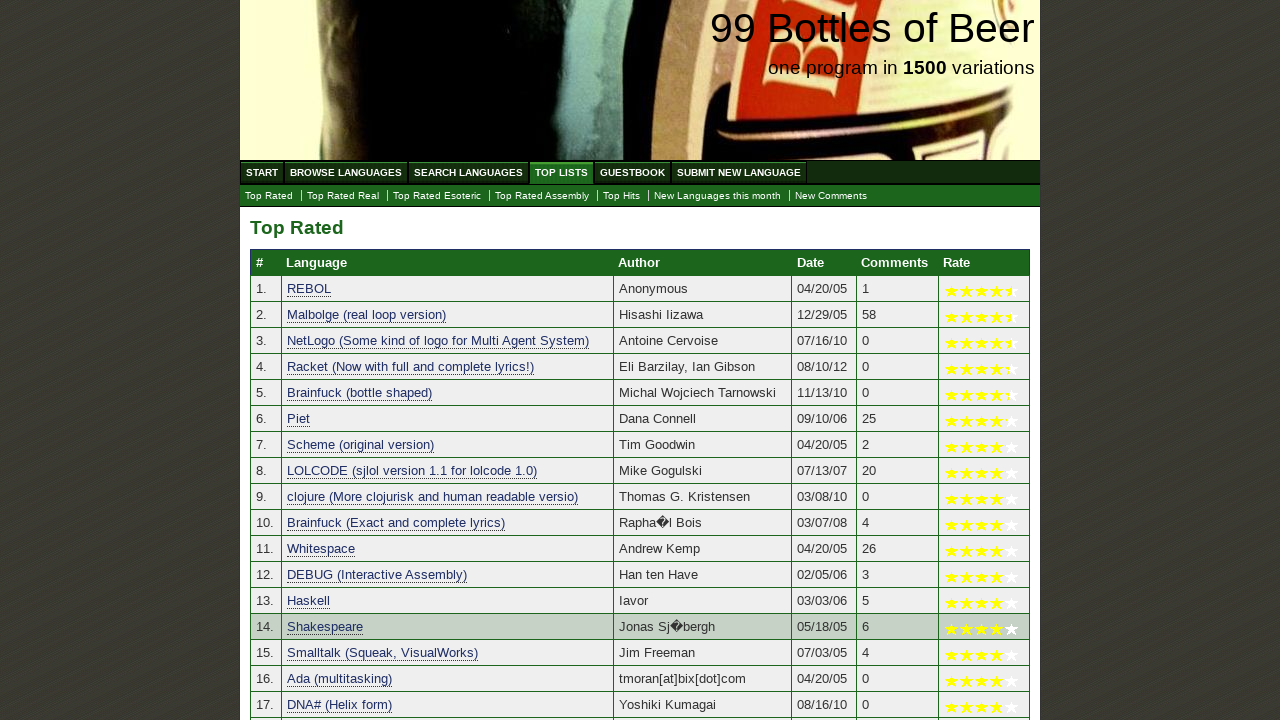